Tests the catalog button functionality by clicking it and verifying the catalog menu appears with free books option

Starting URL: https://www.litres.ru/

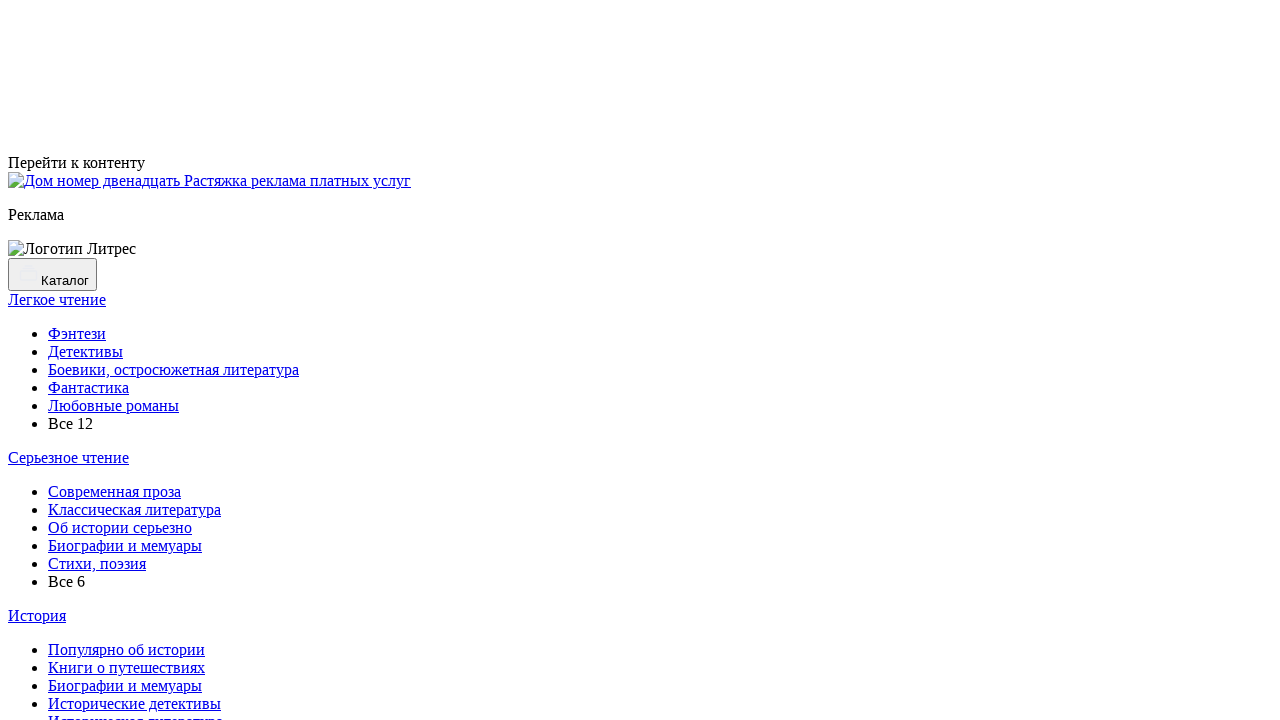

Clicked catalog button using test-id locator at (52, 274) on internal:testid=[data-testid="header-catalog-button"s]
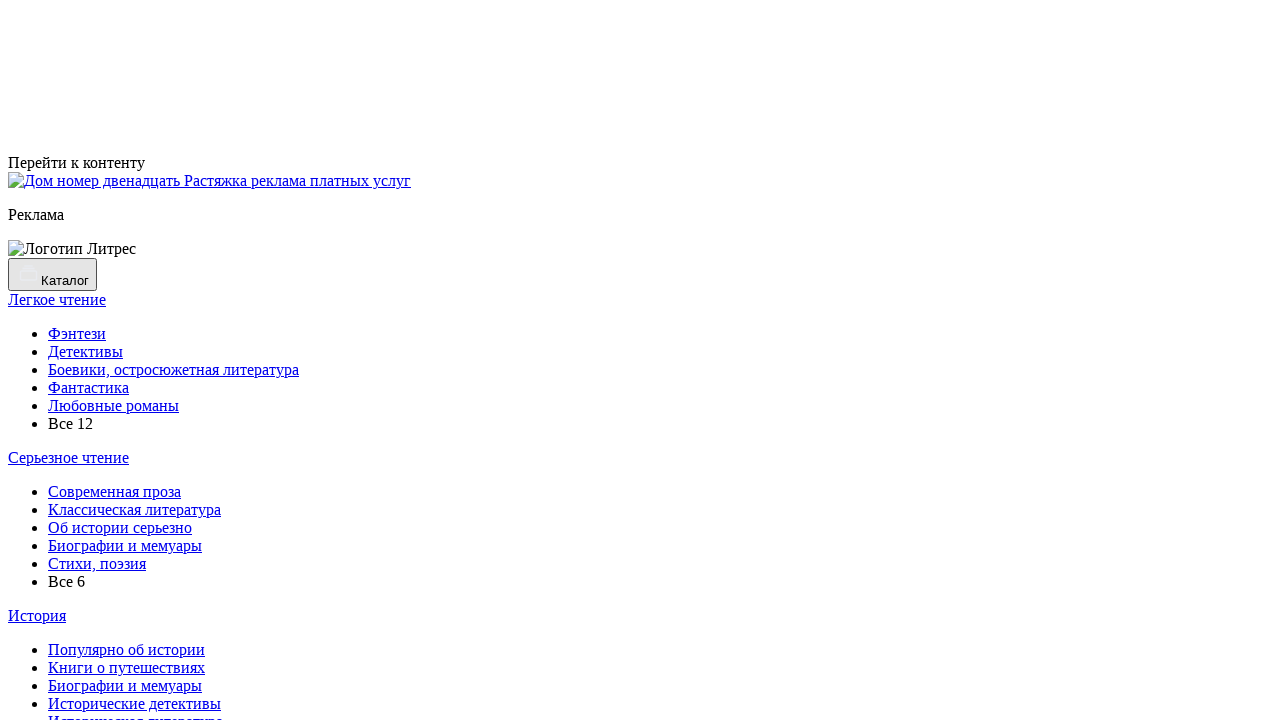

Catalog menu appeared with free books option visible
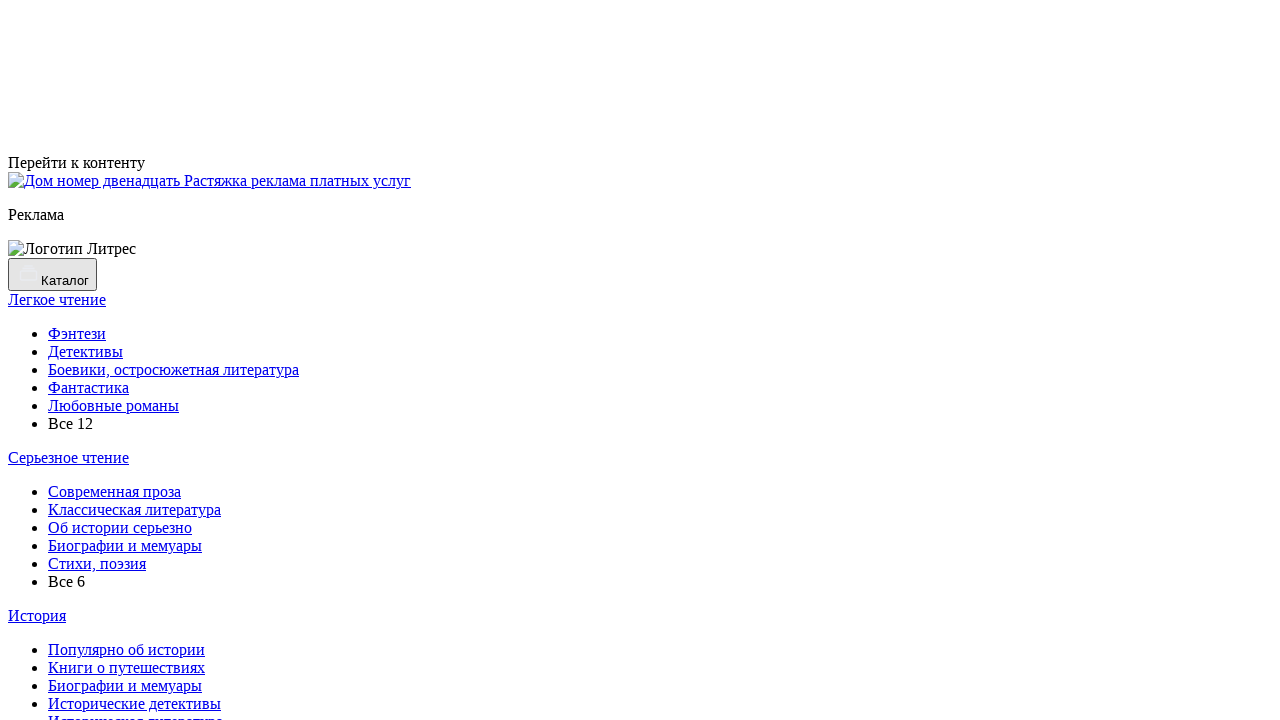

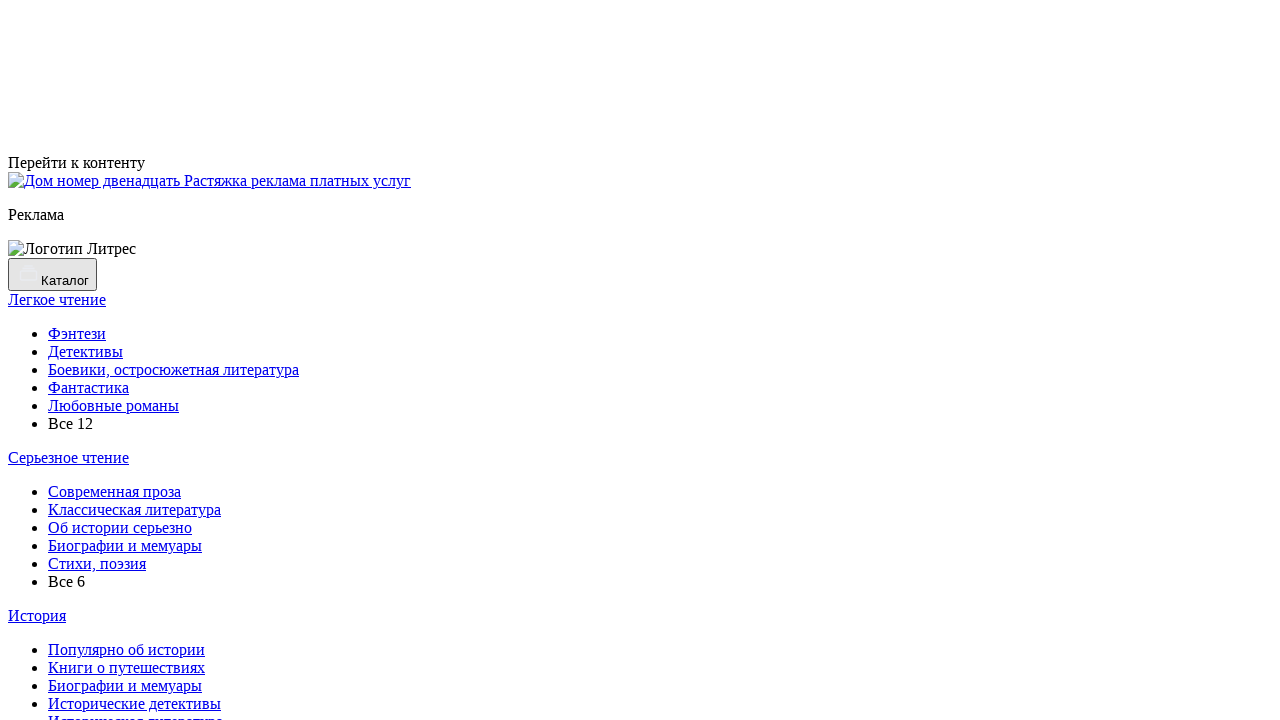